Tests navigation to Java documentation by clicking Get Started, hovering over Node.js dropdown, and clicking Java option

Starting URL: https://playwright.dev

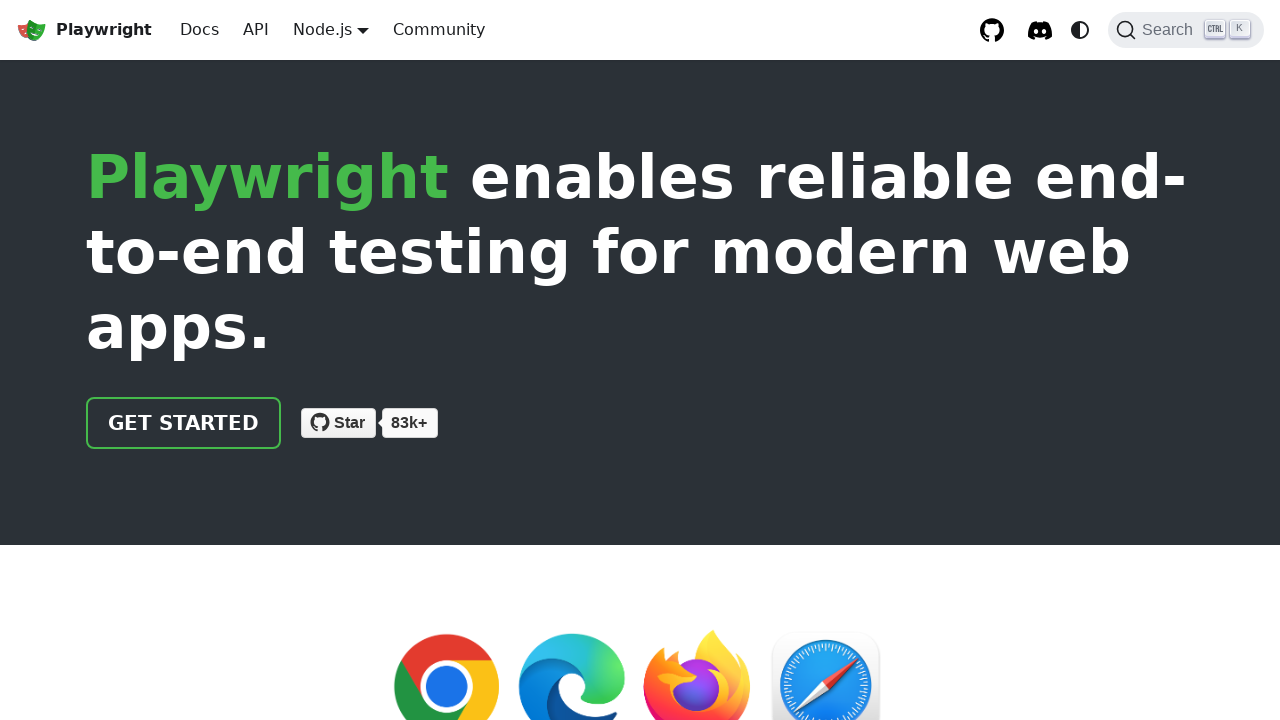

Clicked Get Started link from Playwright homepage at (184, 423) on internal:role=link[name="Get started"i]
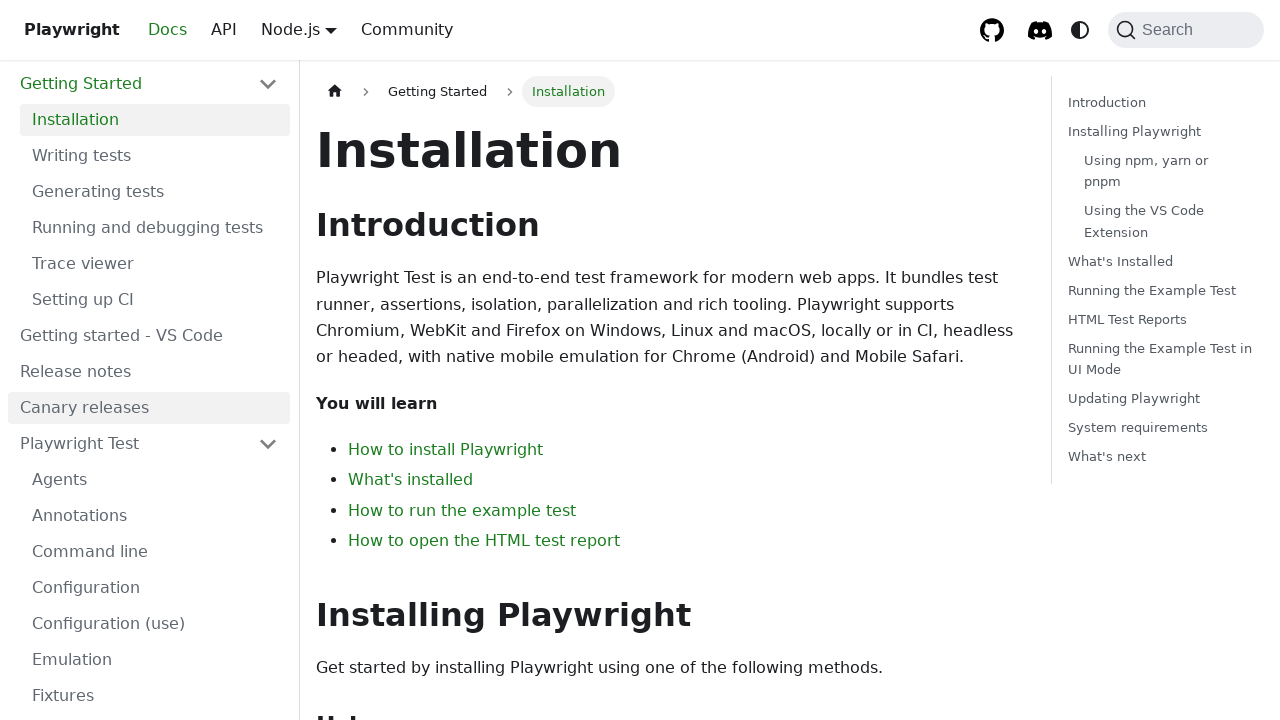

Waited for intro documentation page to load
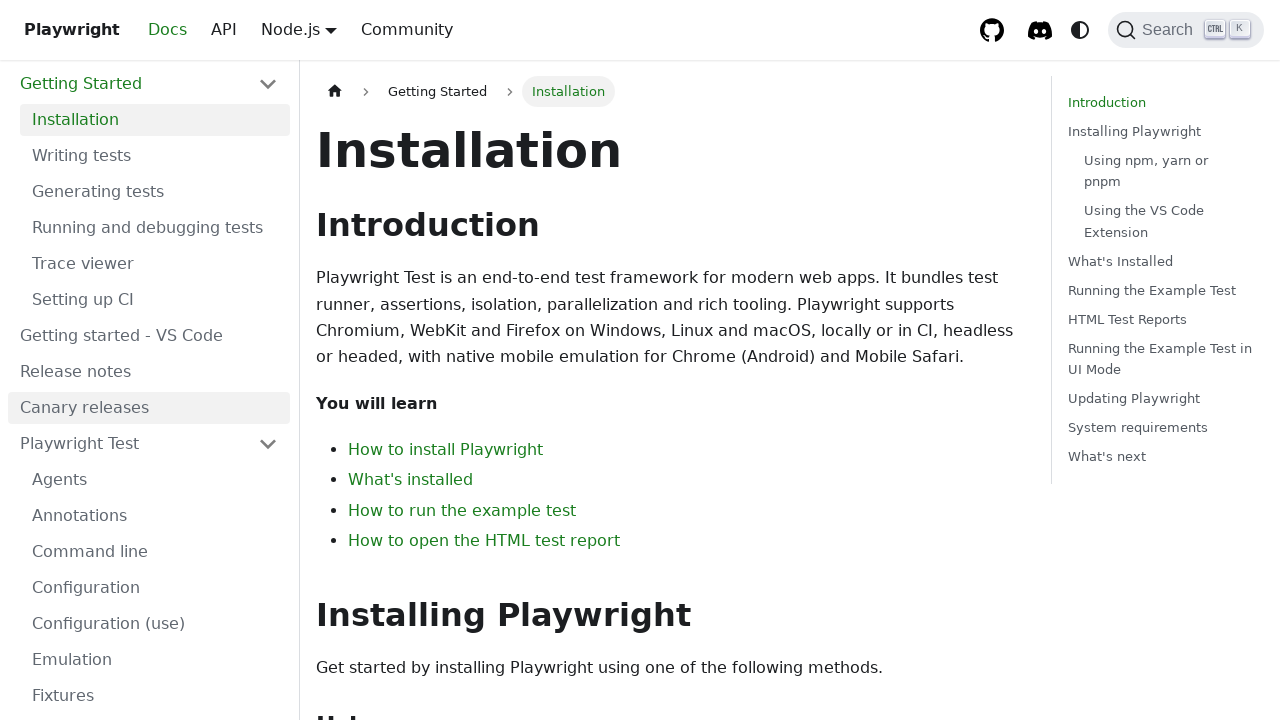

Hovered over Node.js dropdown menu to reveal options at (322, 29) on text=Node.js
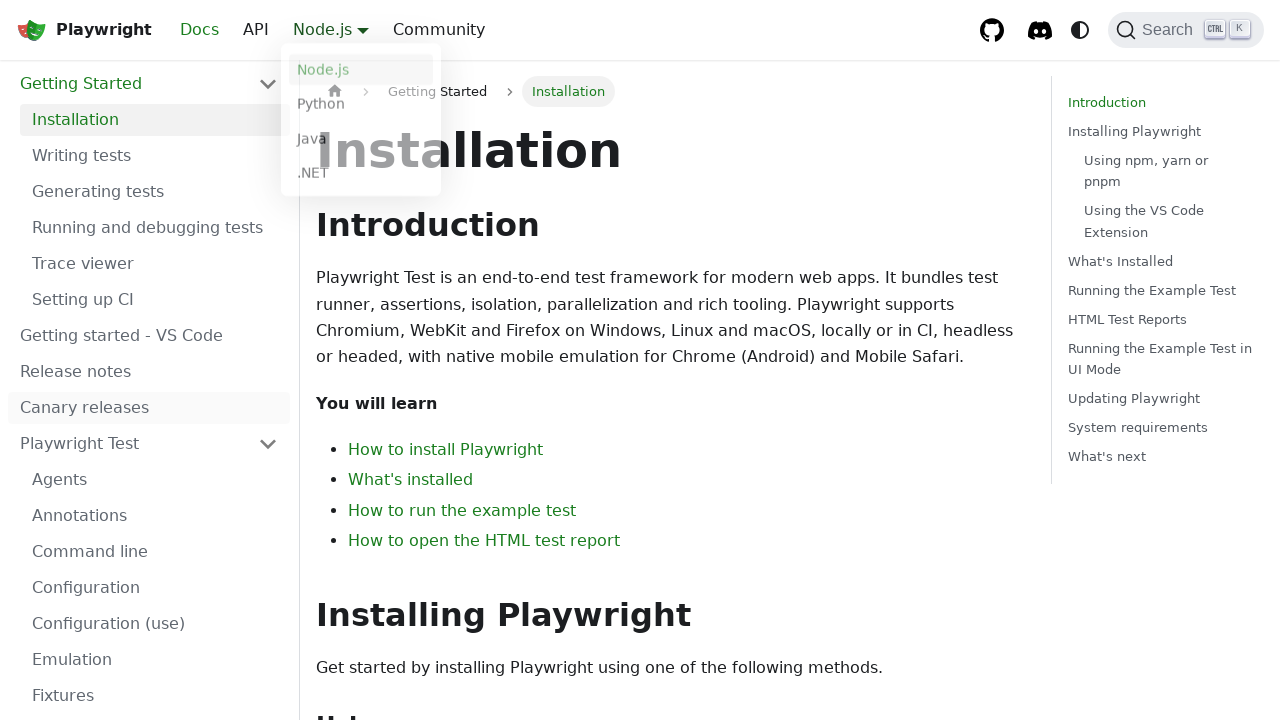

Clicked Java option from Node.js dropdown menu at (361, 142) on text=Java
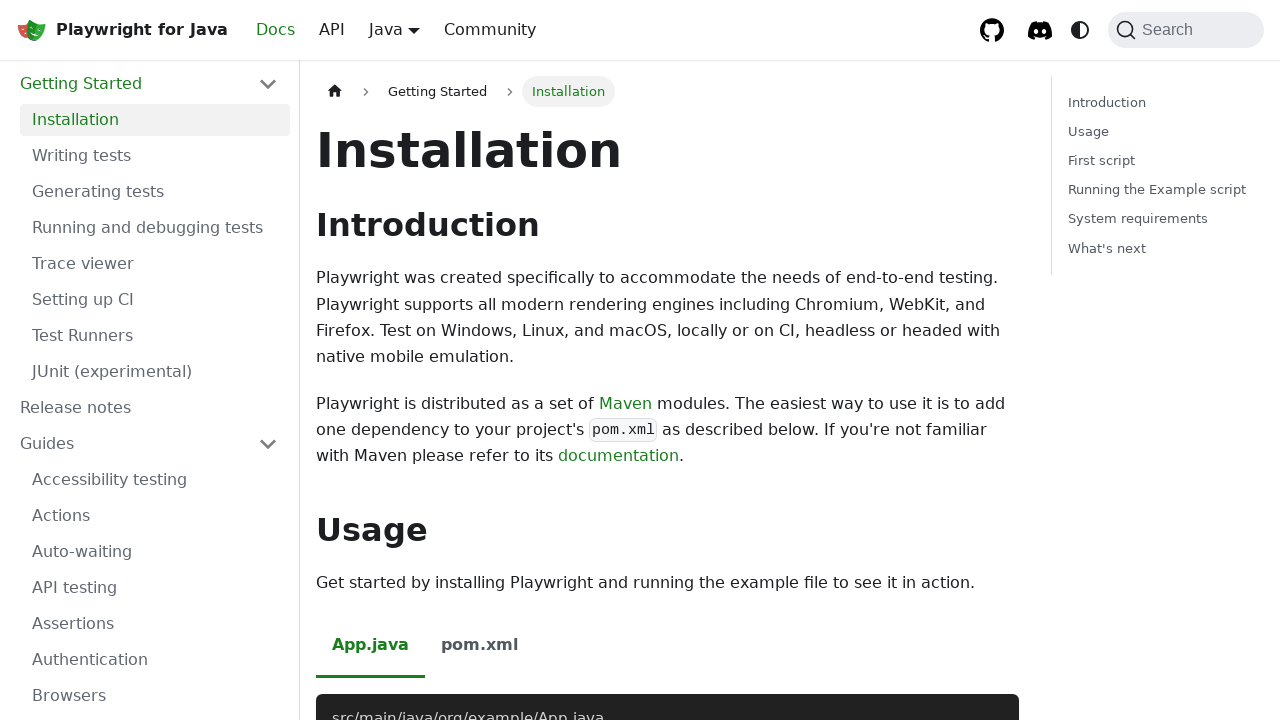

Waited for Java documentation page to fully load
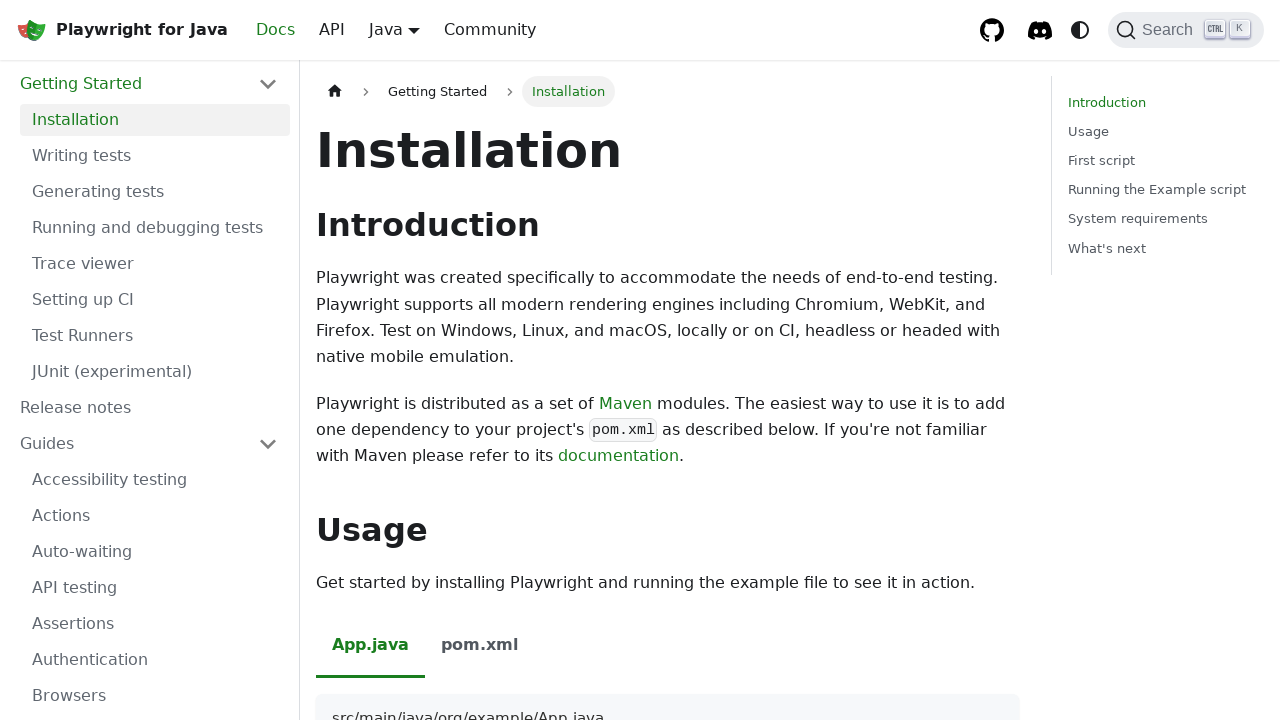

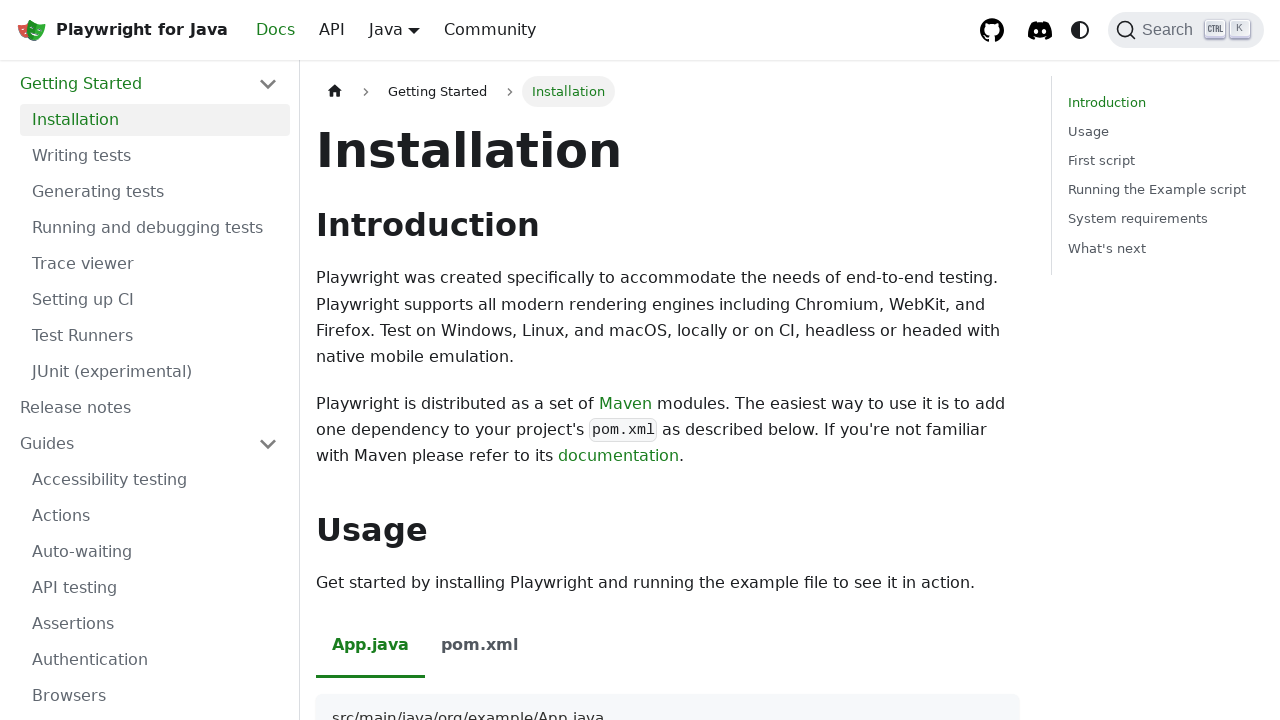